Tests sorting the Due column in descending order by clicking the column header twice and verifying the values are sorted correctly

Starting URL: http://the-internet.herokuapp.com/tables

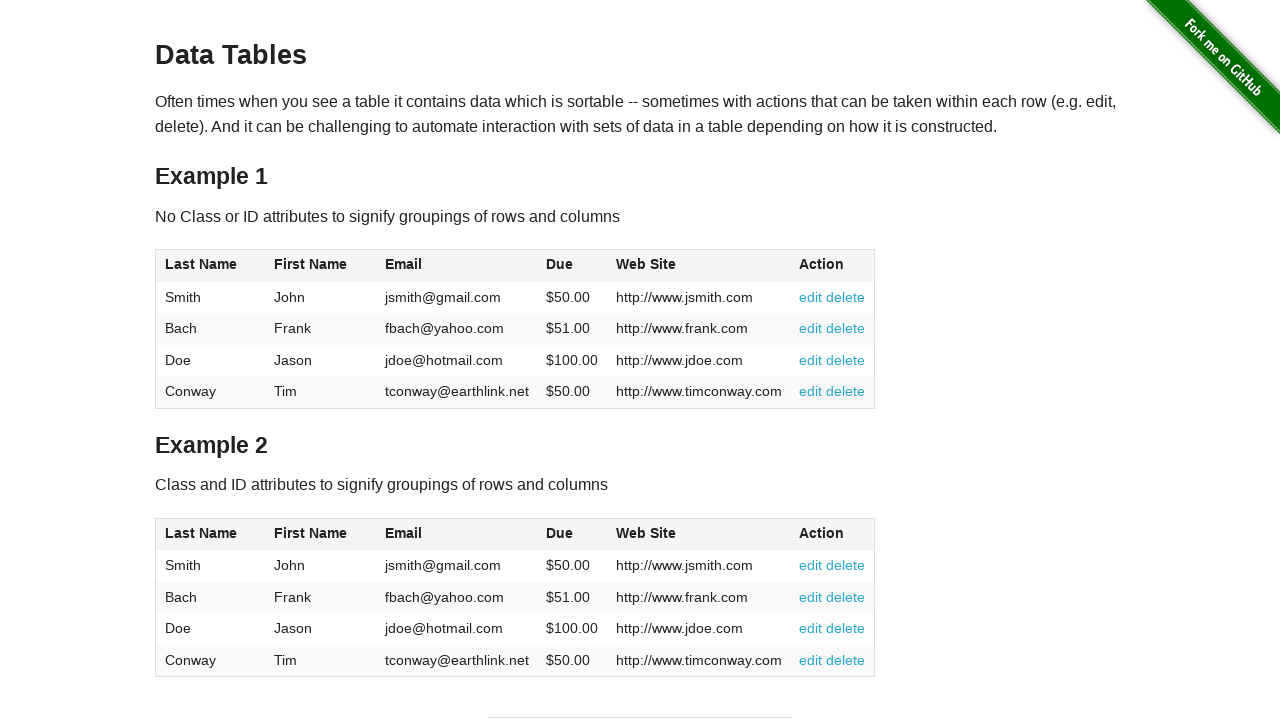

Clicked Due column header first time for ascending sort at (572, 266) on #table1 thead tr th:nth-of-type(4)
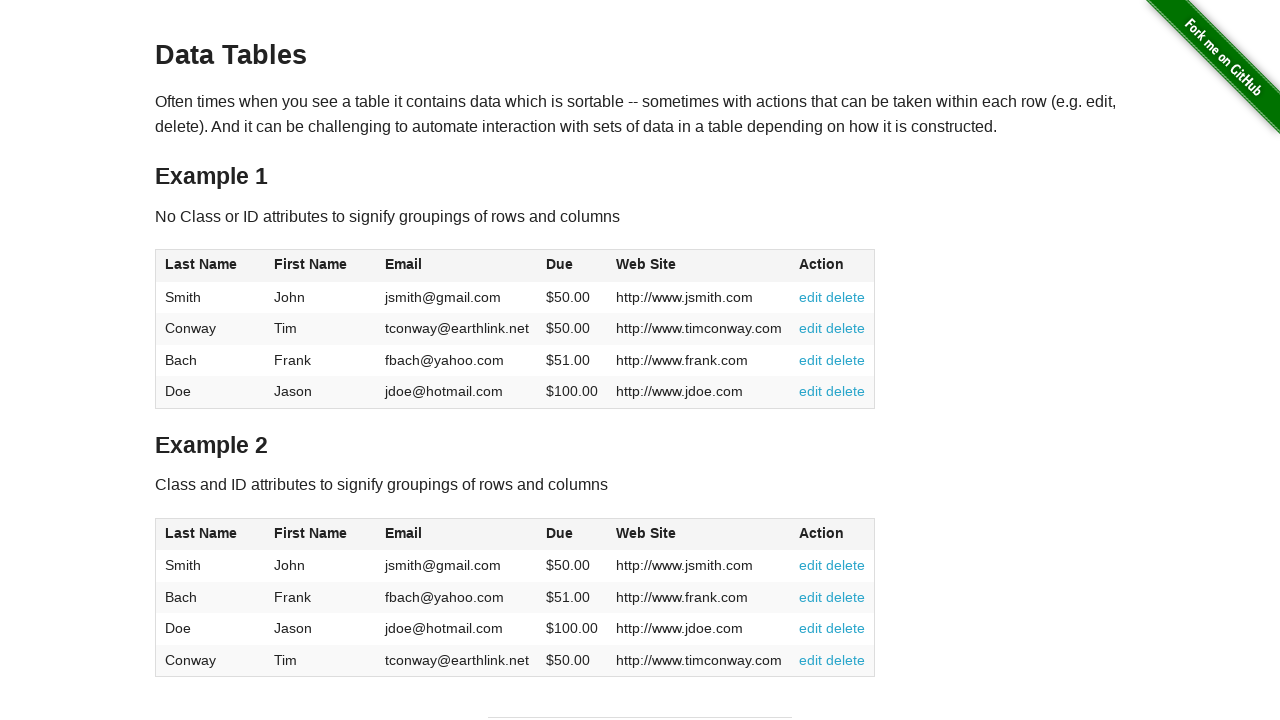

Clicked Due column header second time for descending sort at (572, 266) on #table1 thead tr th:nth-of-type(4)
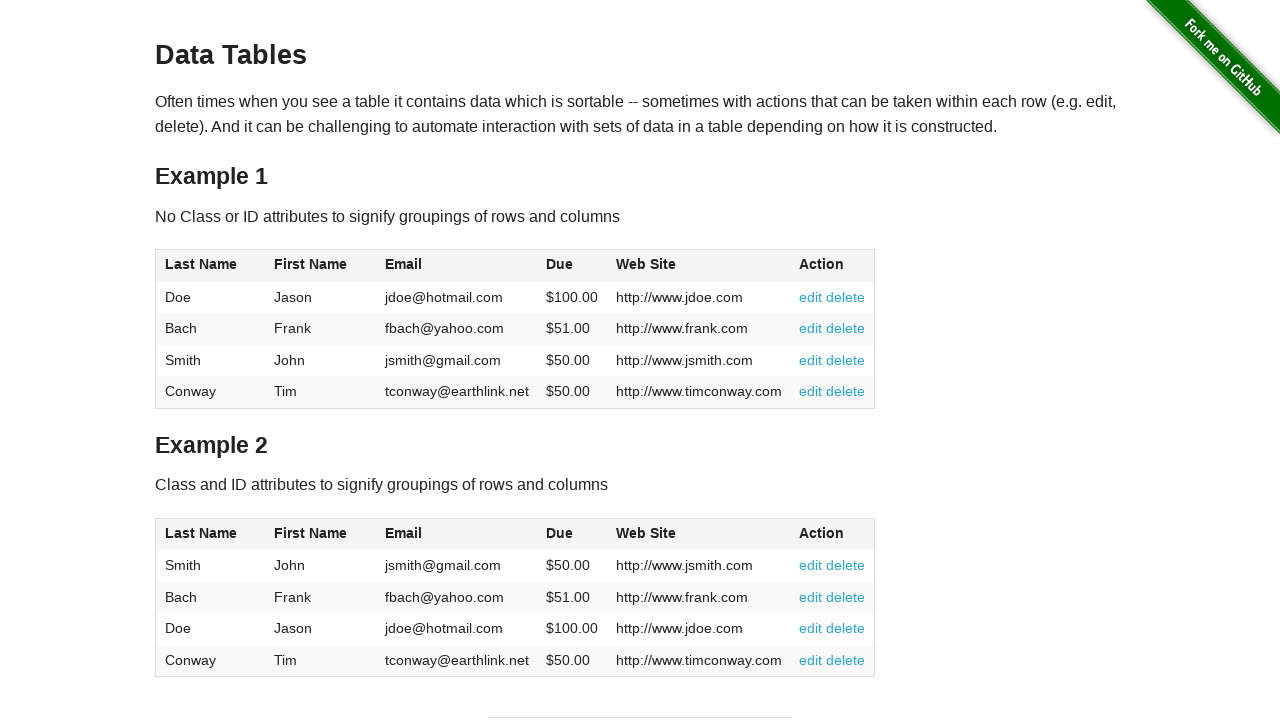

Table updated with descending Due column sort
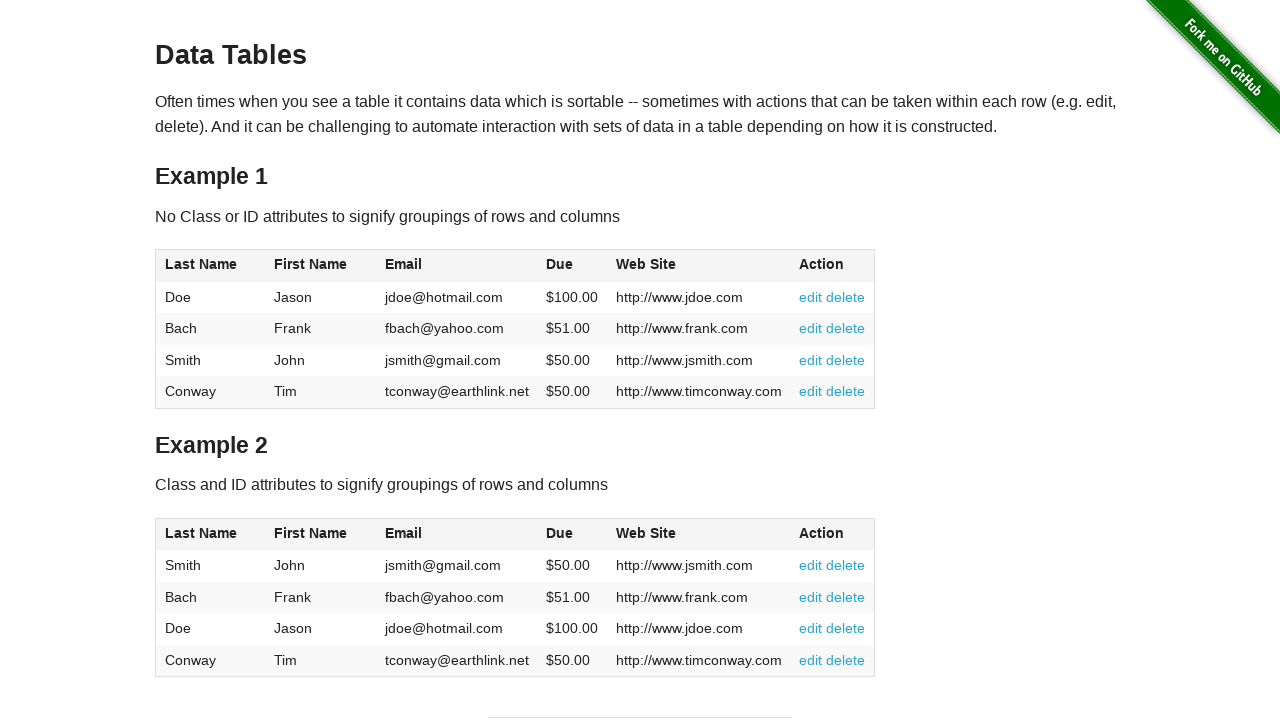

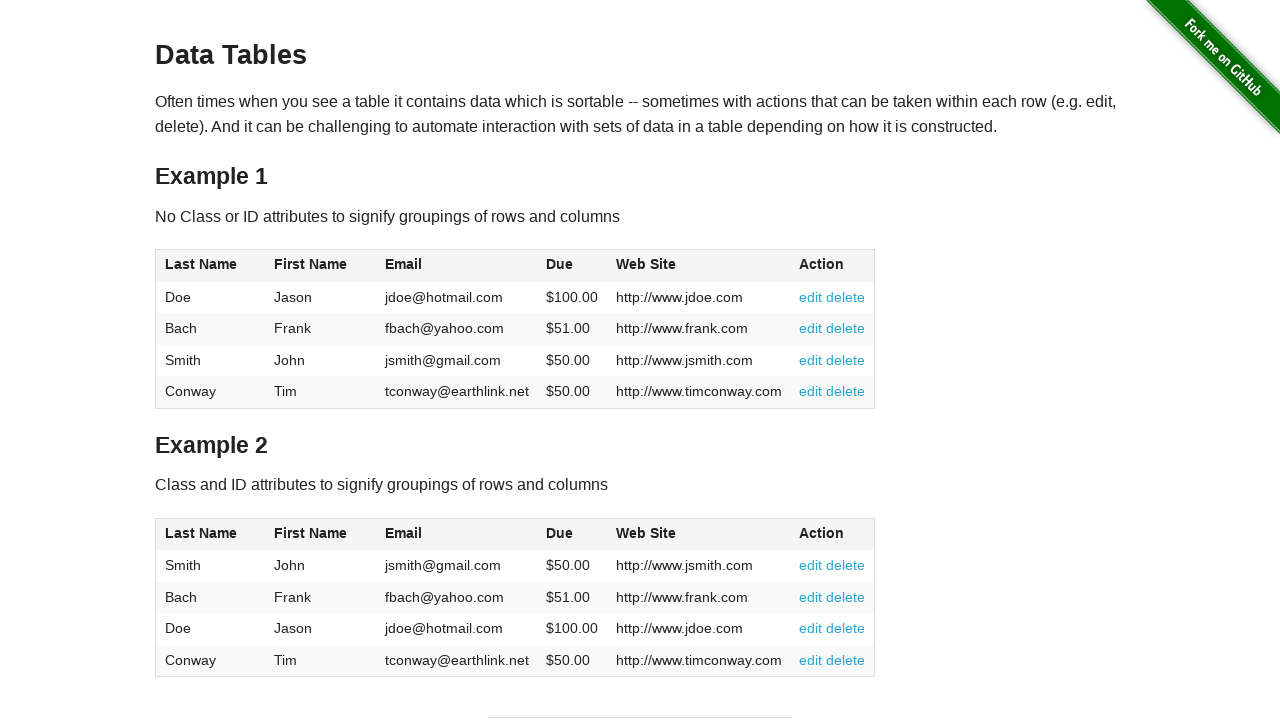